Tests navigation on demoblaze.com by waiting for product links to load, then clicking on a specific product from the product listing grid.

Starting URL: https://www.demoblaze.com/

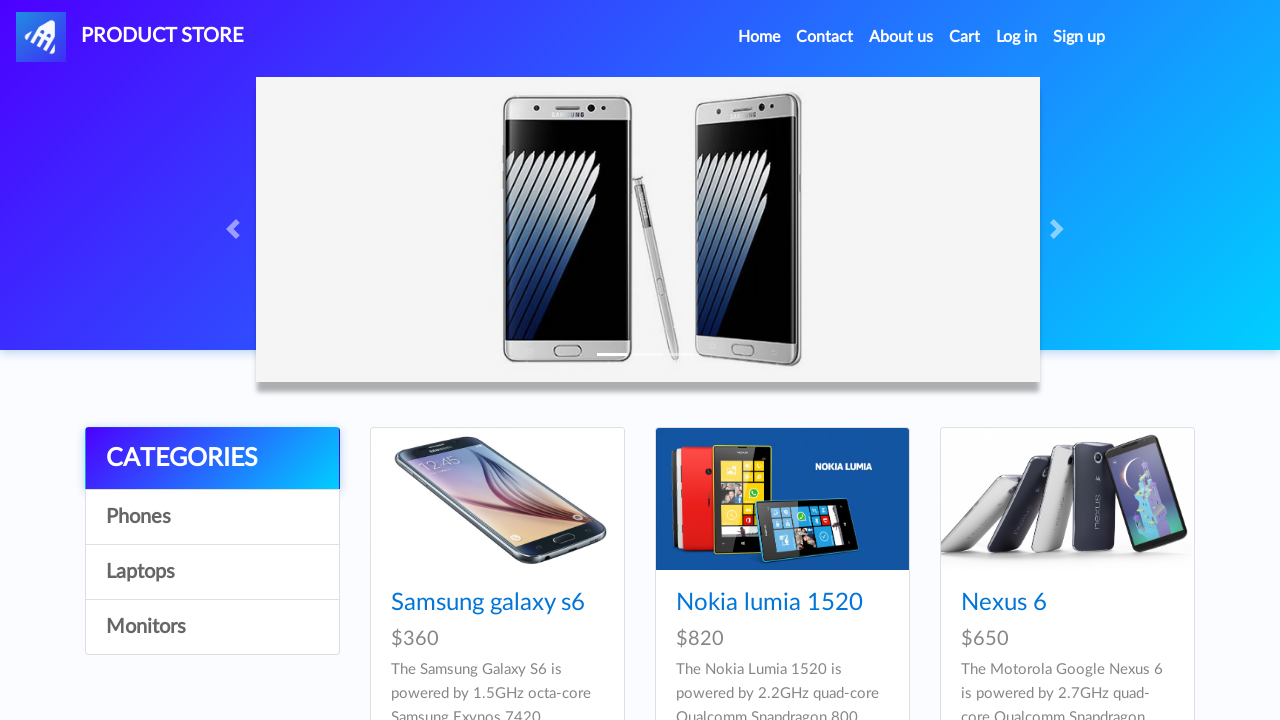

Waited for page to fully load (networkidle)
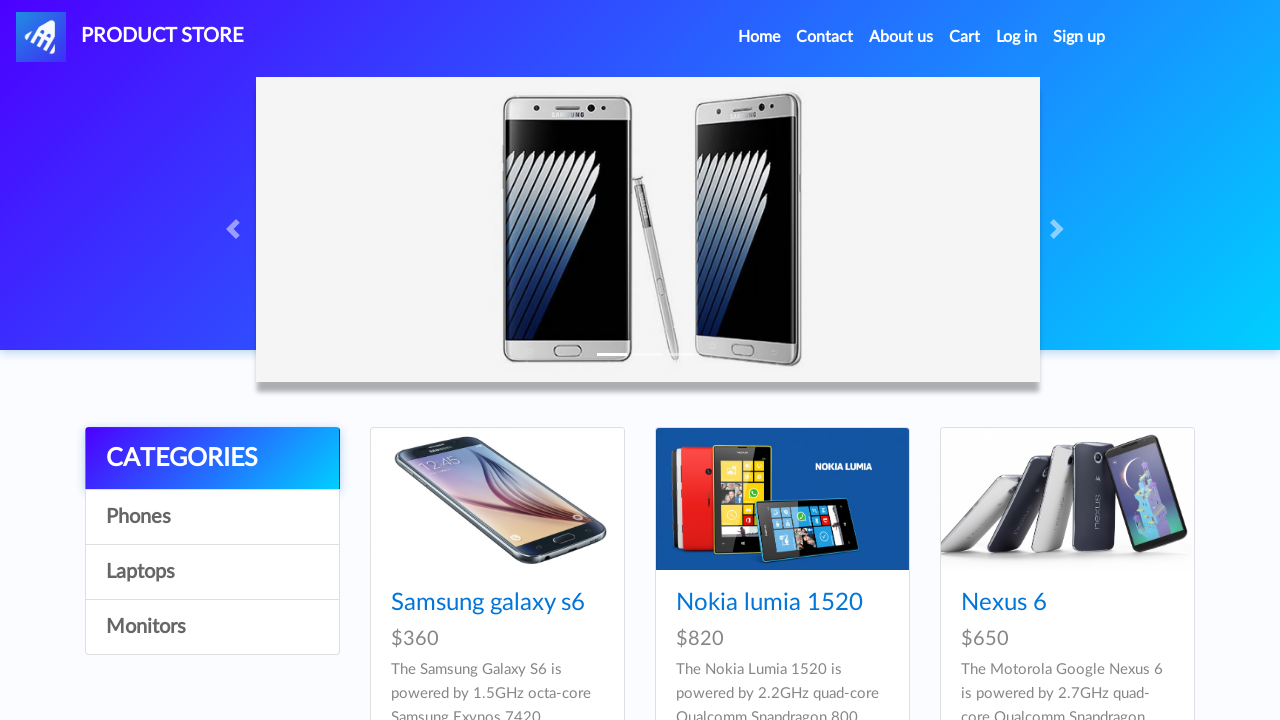

Product links appeared on the page
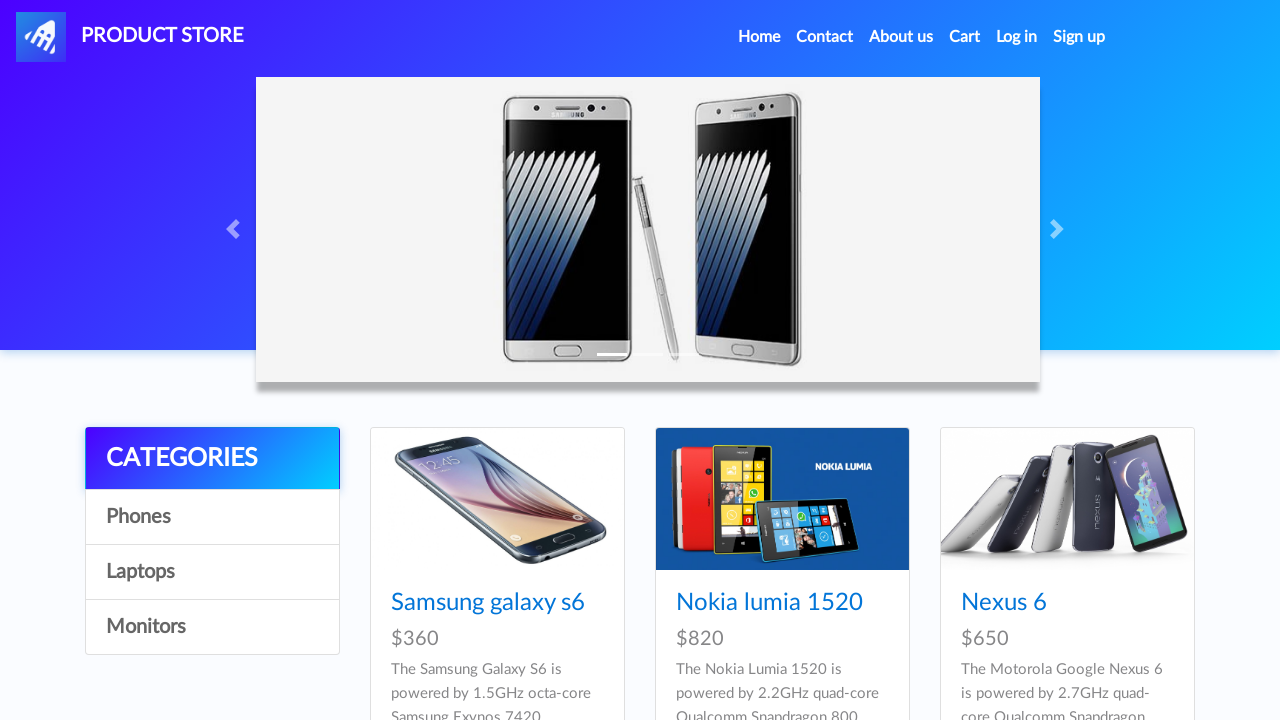

Retrieved all product link elements
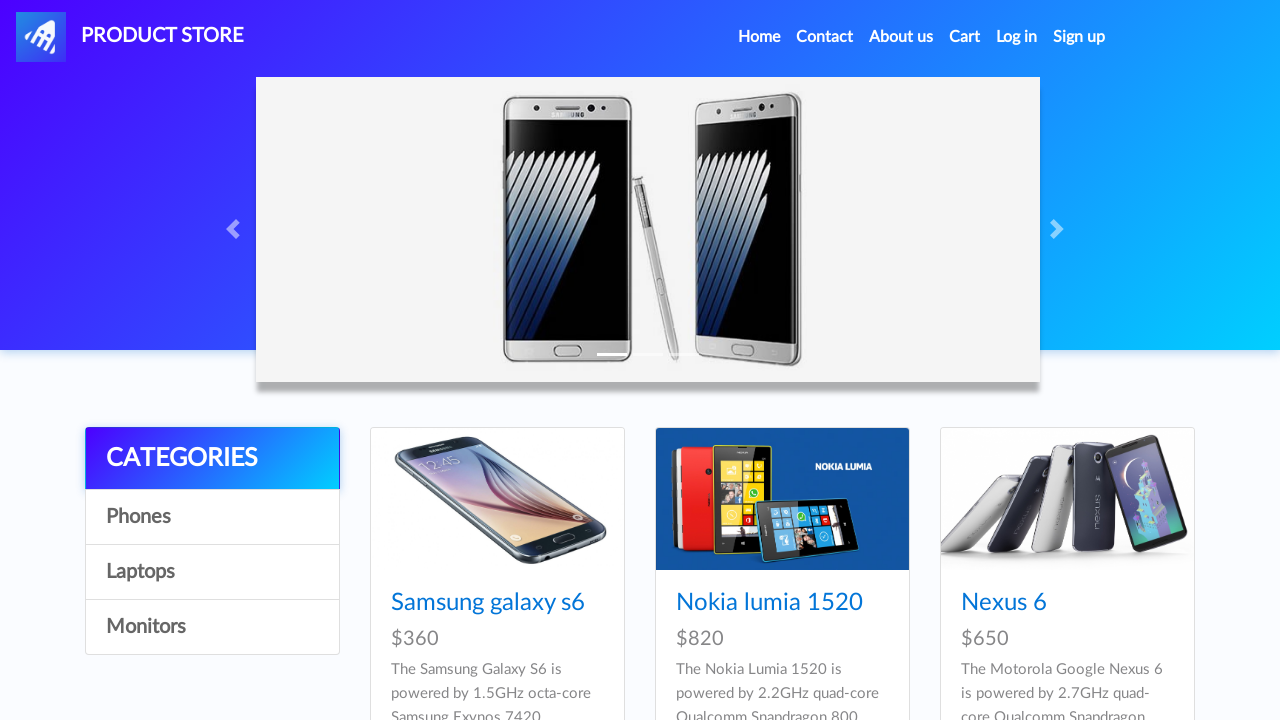

Clicked on the 4th product in the listing at (488, 361) on xpath=//a[@class='hrefch'] >> nth=3
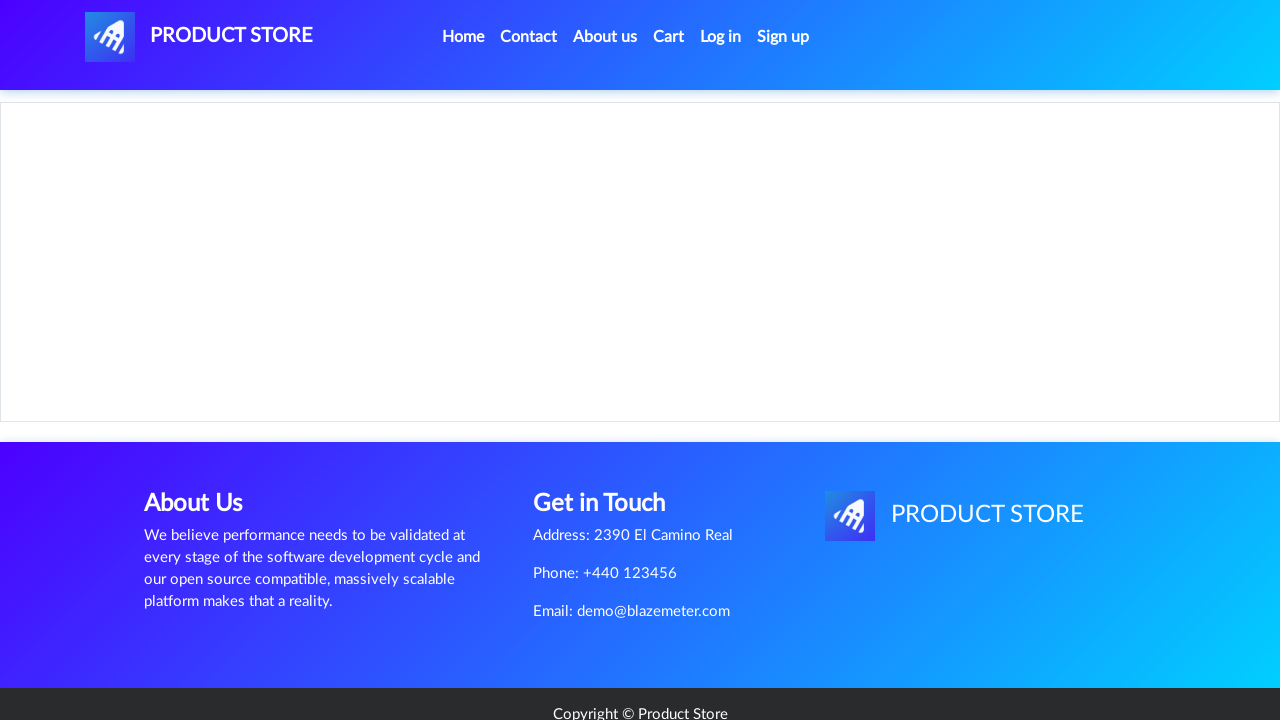

Product page fully loaded (networkidle)
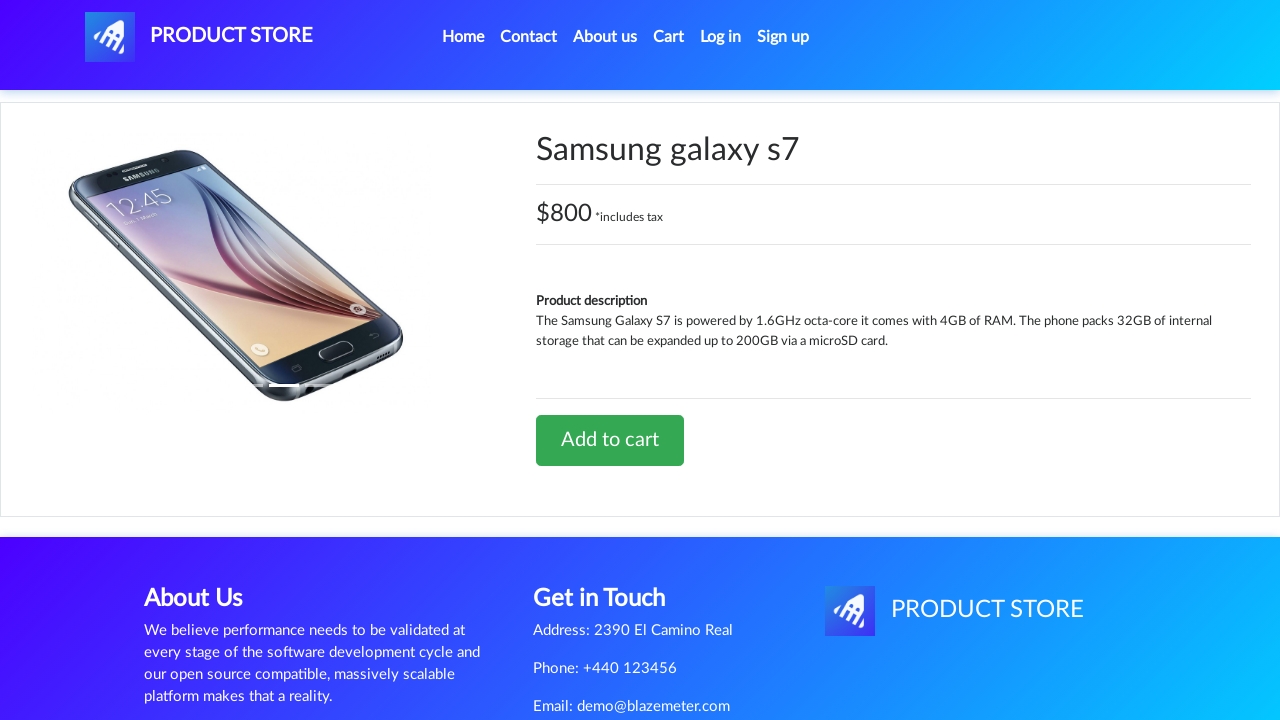

Navigated back to product listing
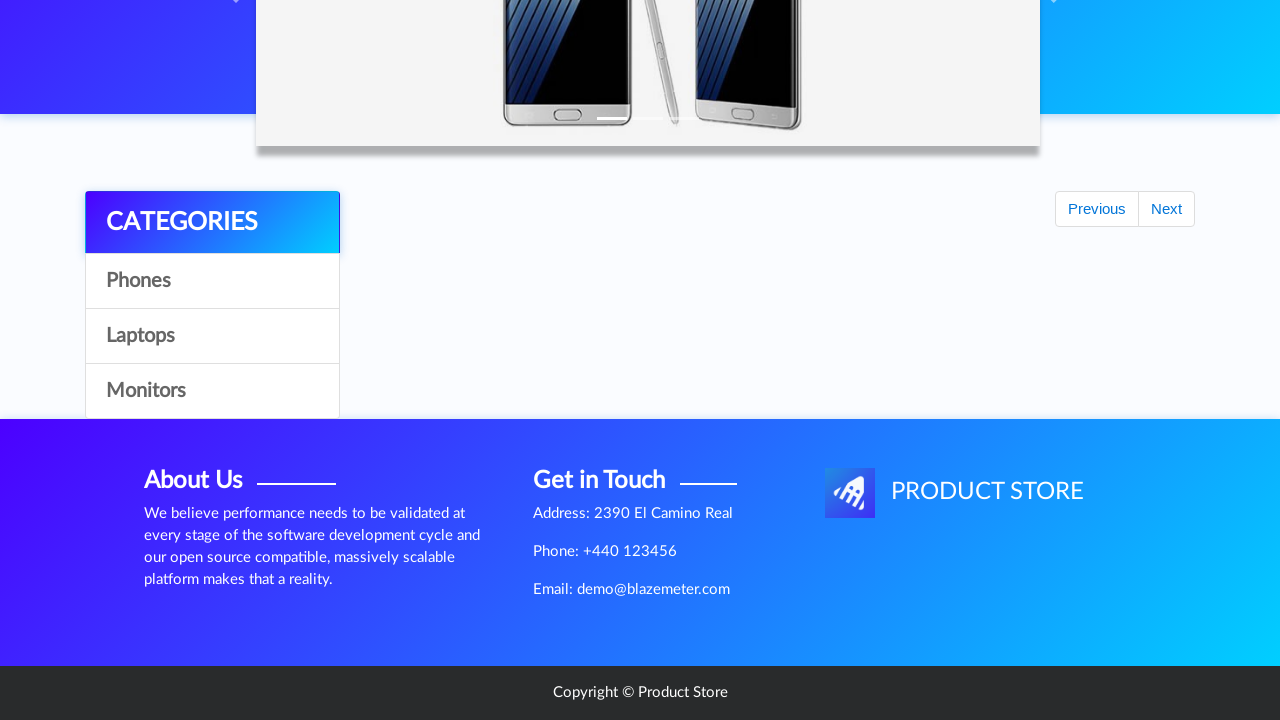

Product listing page fully loaded (networkidle)
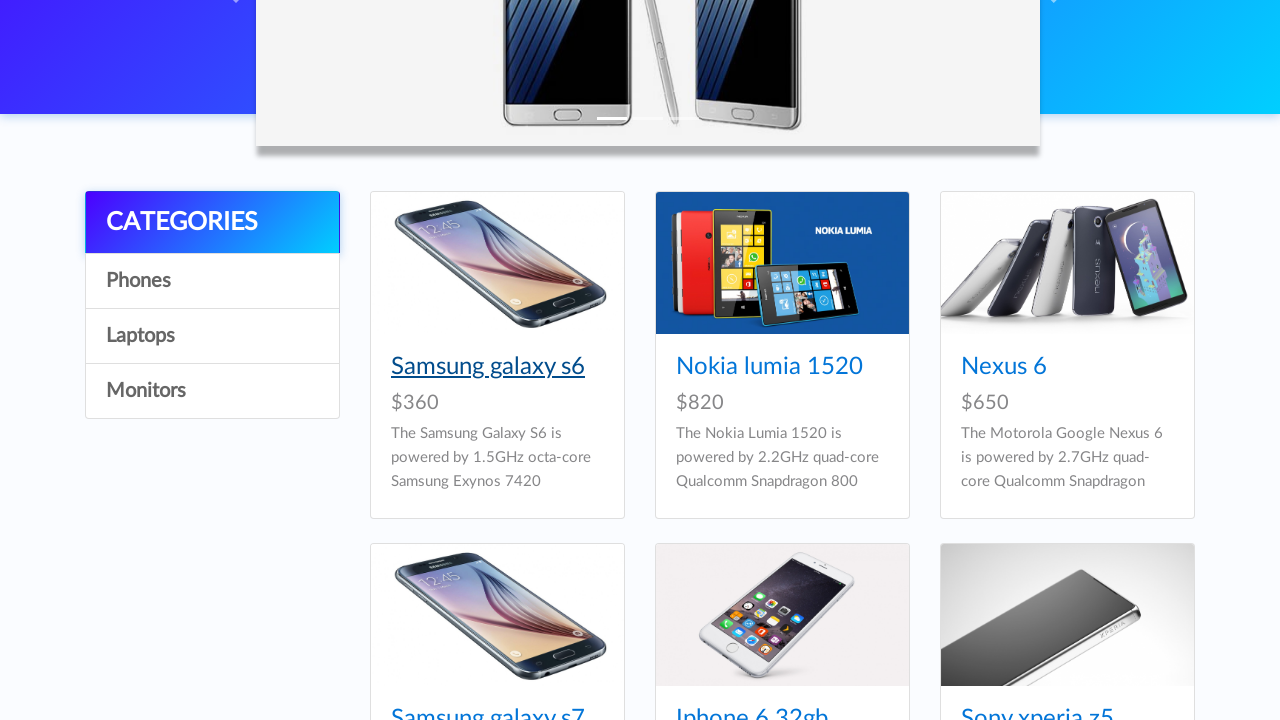

Product links reappeared on the listing page
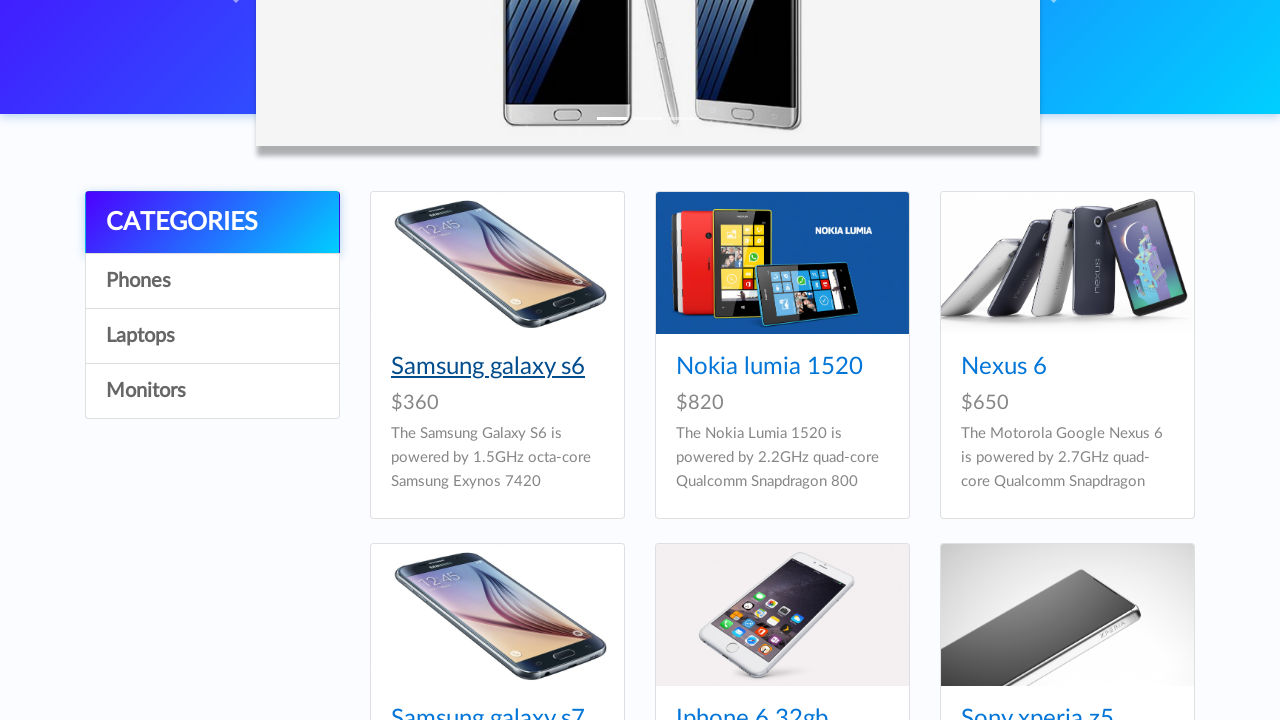

Retrieved all product link elements again
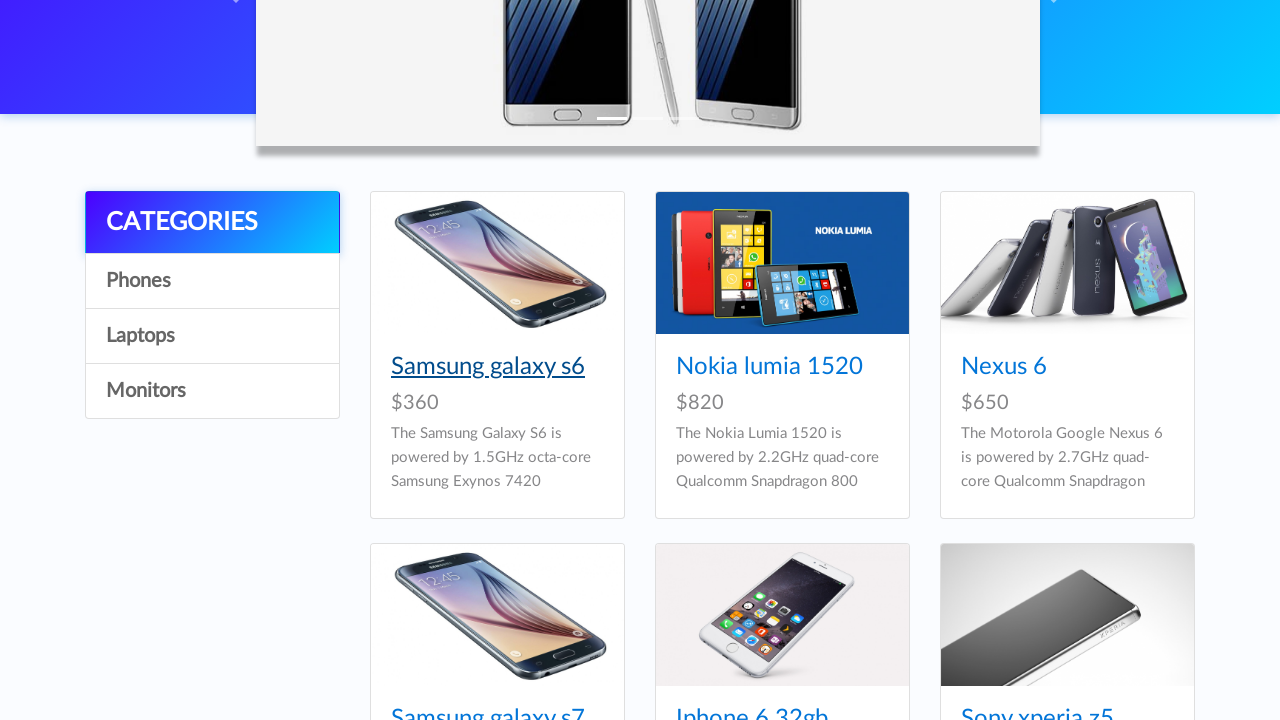

Clicked on the 3rd product in the listing at (1004, 367) on xpath=//a[@class='hrefch'] >> nth=2
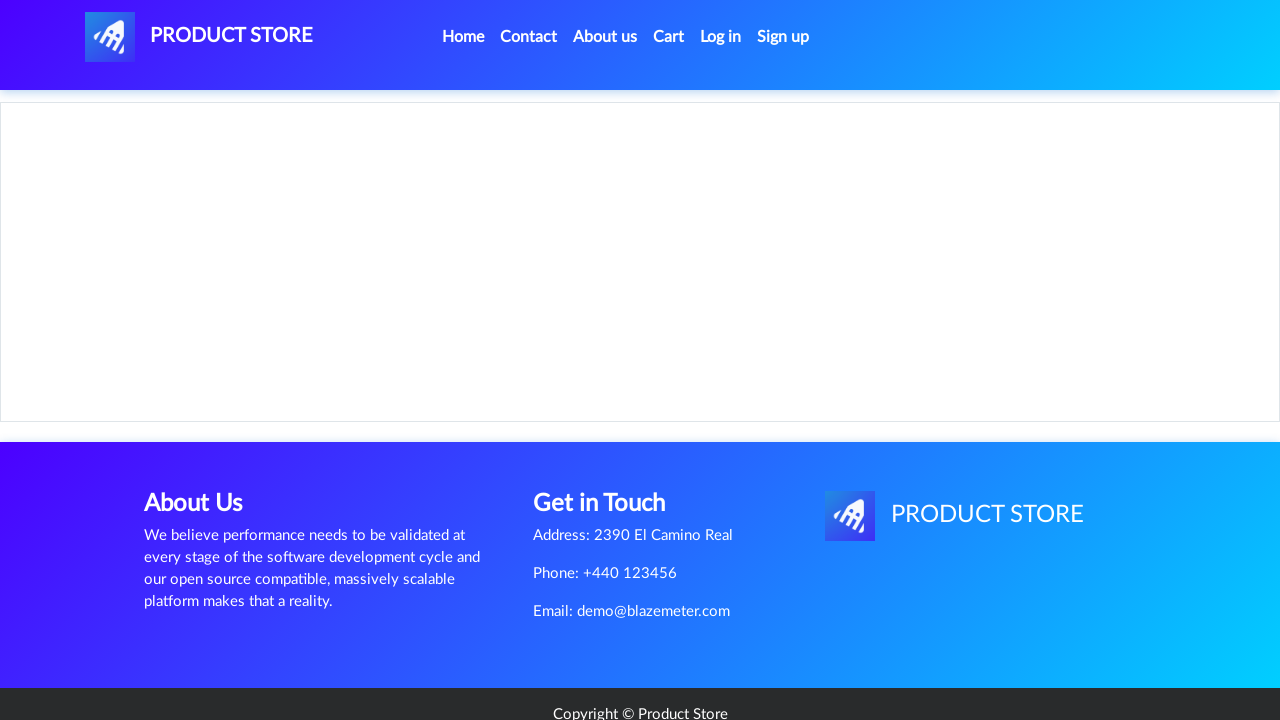

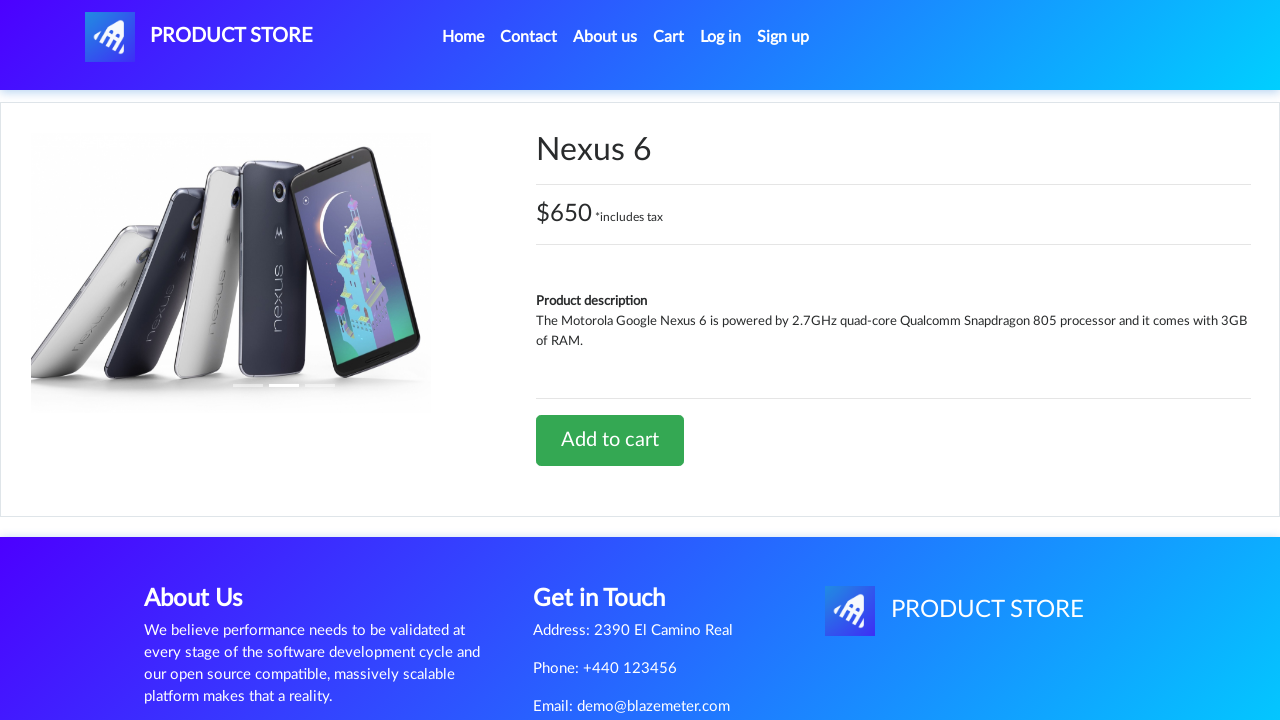